Tests clicking a radio button using relative positioning by finding an element to the right of the "Years of Experience" label on a practice page

Starting URL: https://awesomeqa.com/practice.html

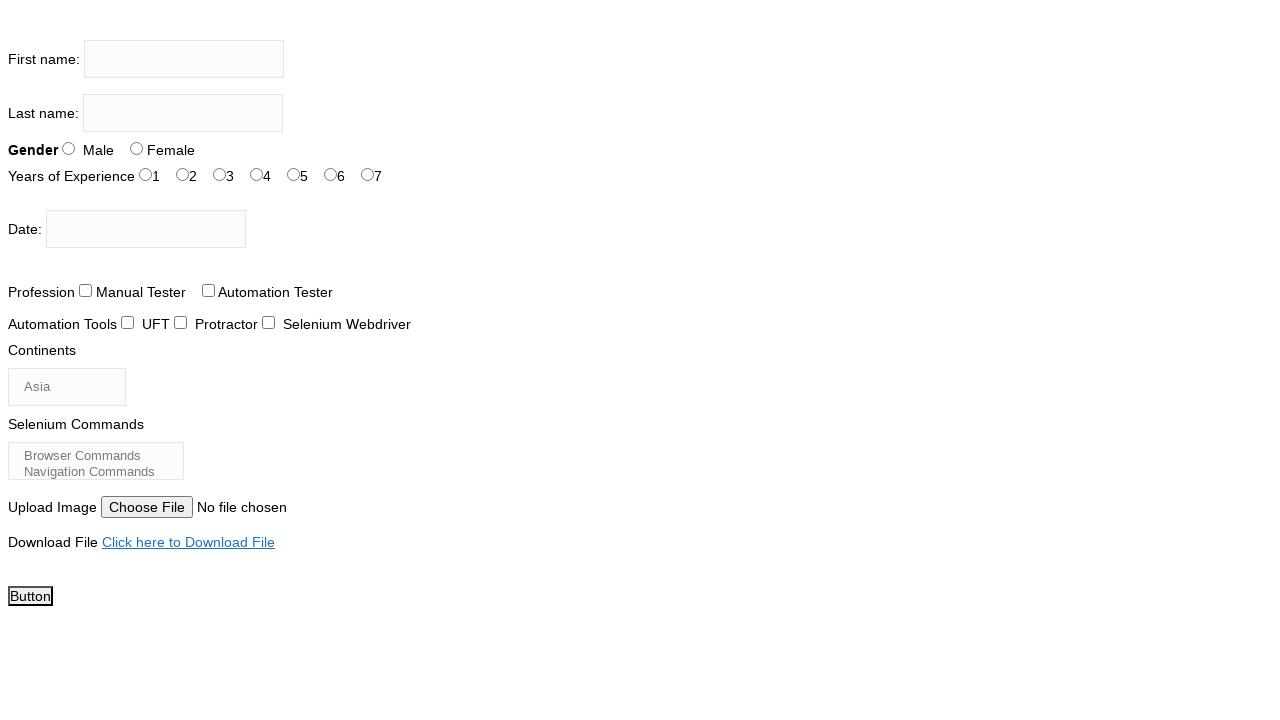

Navigated to practice page
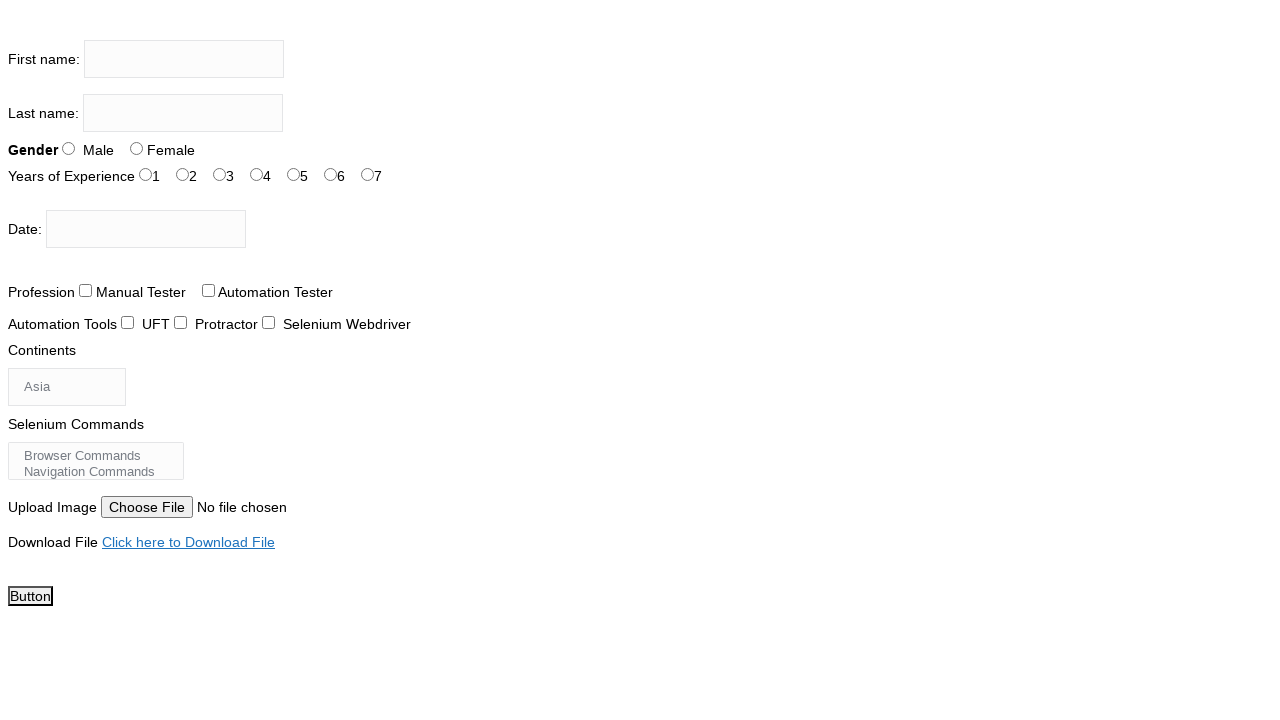

Located 'Years of Experience' label element
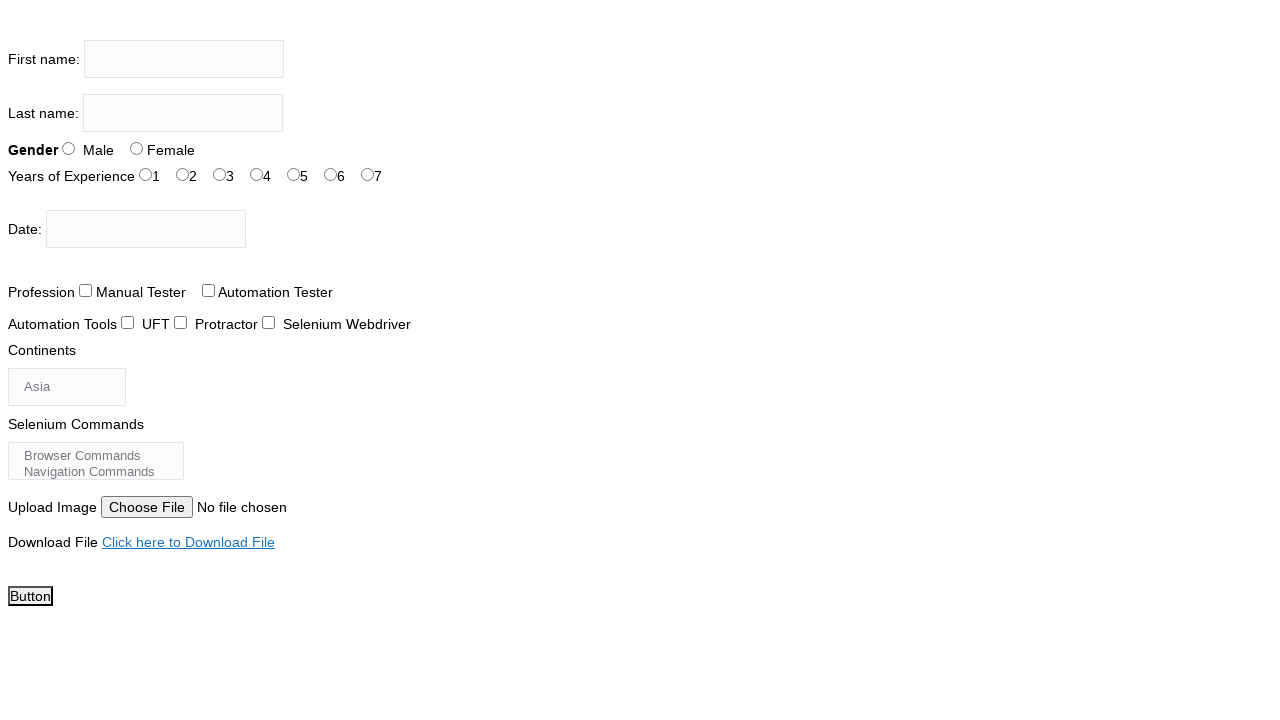

'Years of Experience' label is now visible
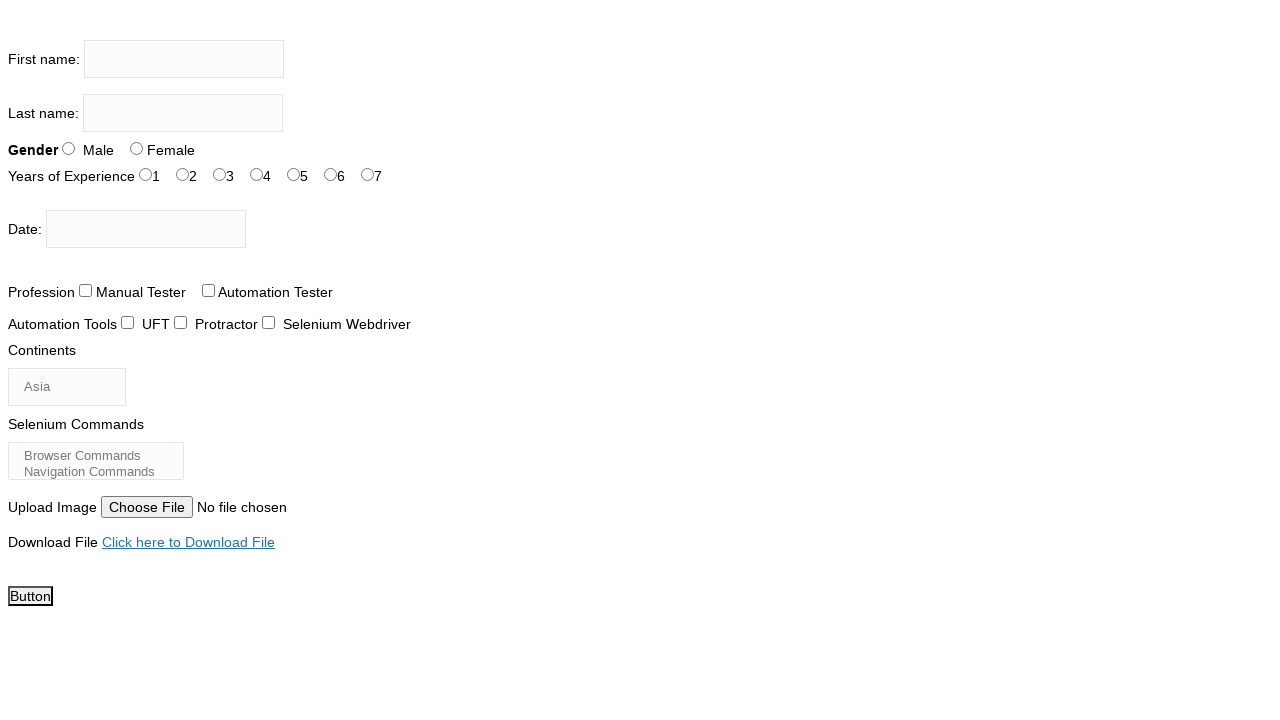

Clicked radio button to the right of 'Years of Experience' label at (220, 174) on #exp-2
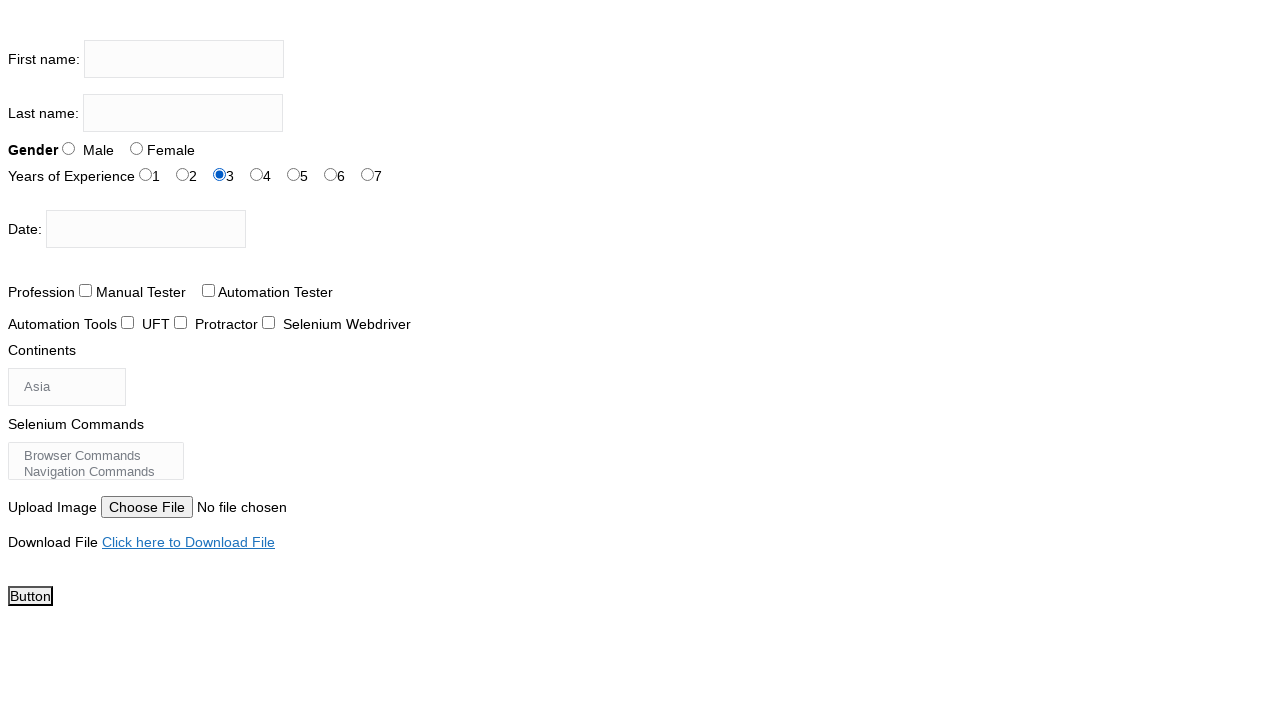

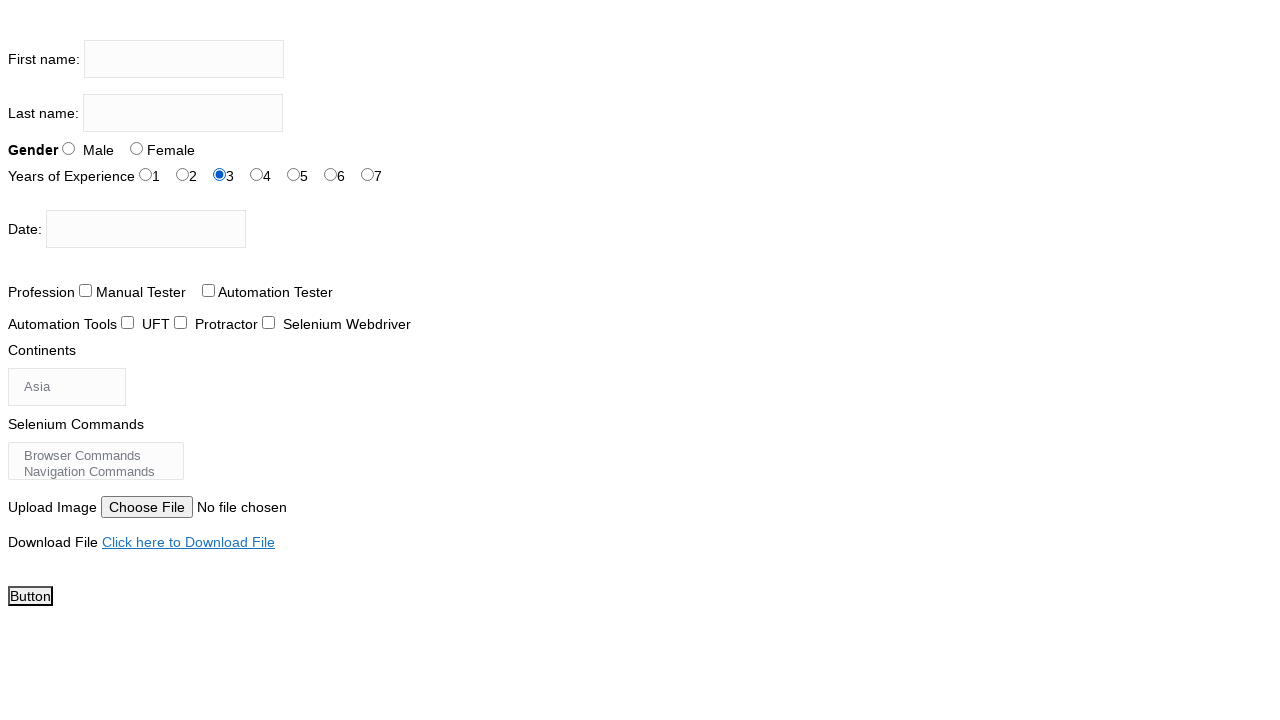